Tests handling a JavaScript confirmation alert by clicking a "Try it" button that triggers the alert, then accepting the confirmation dialog.

Starting URL: http://www.w3schools.com/js/tryit.asp?filename=tryjs_confirm

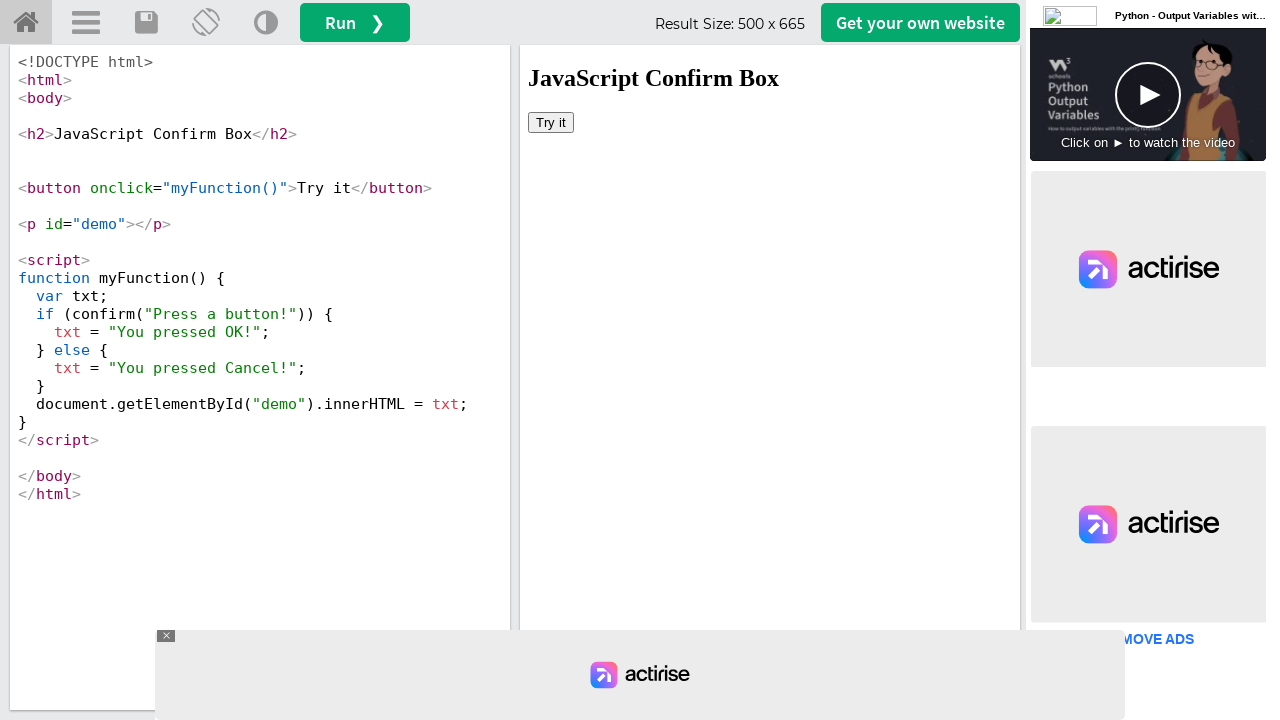

Waited for page to fully load
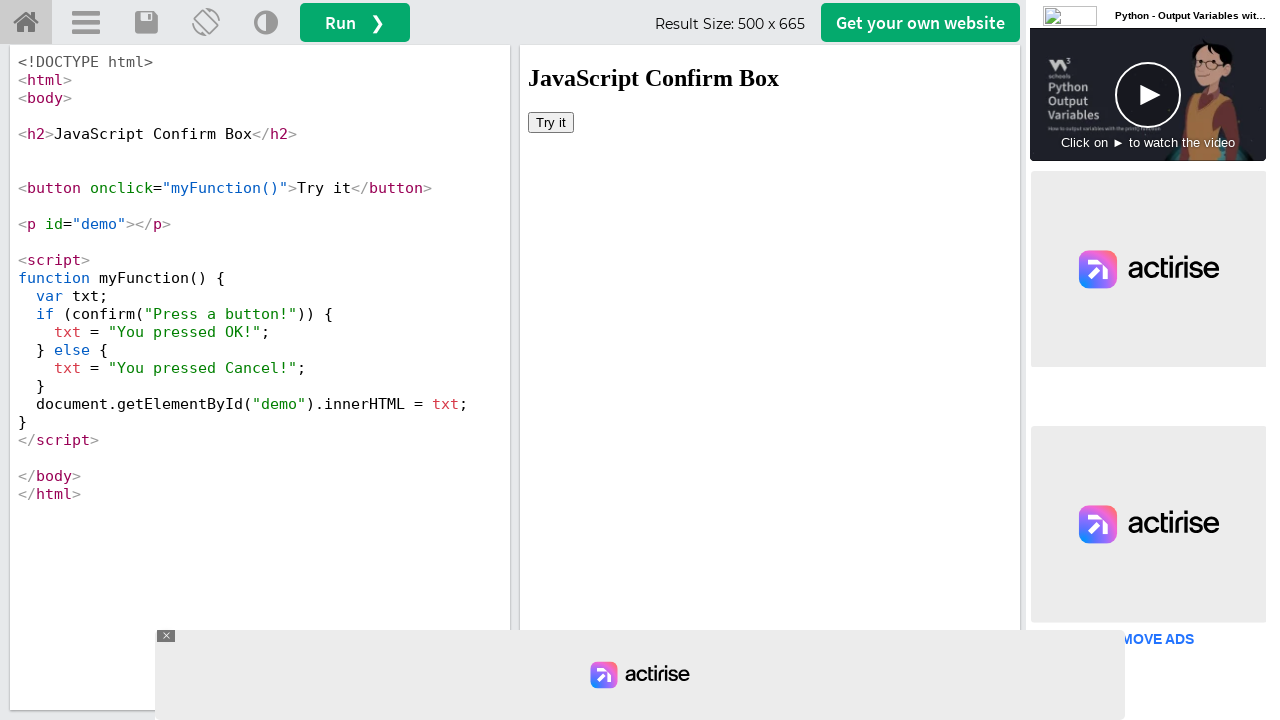

Set up dialog handler to accept confirmation alerts
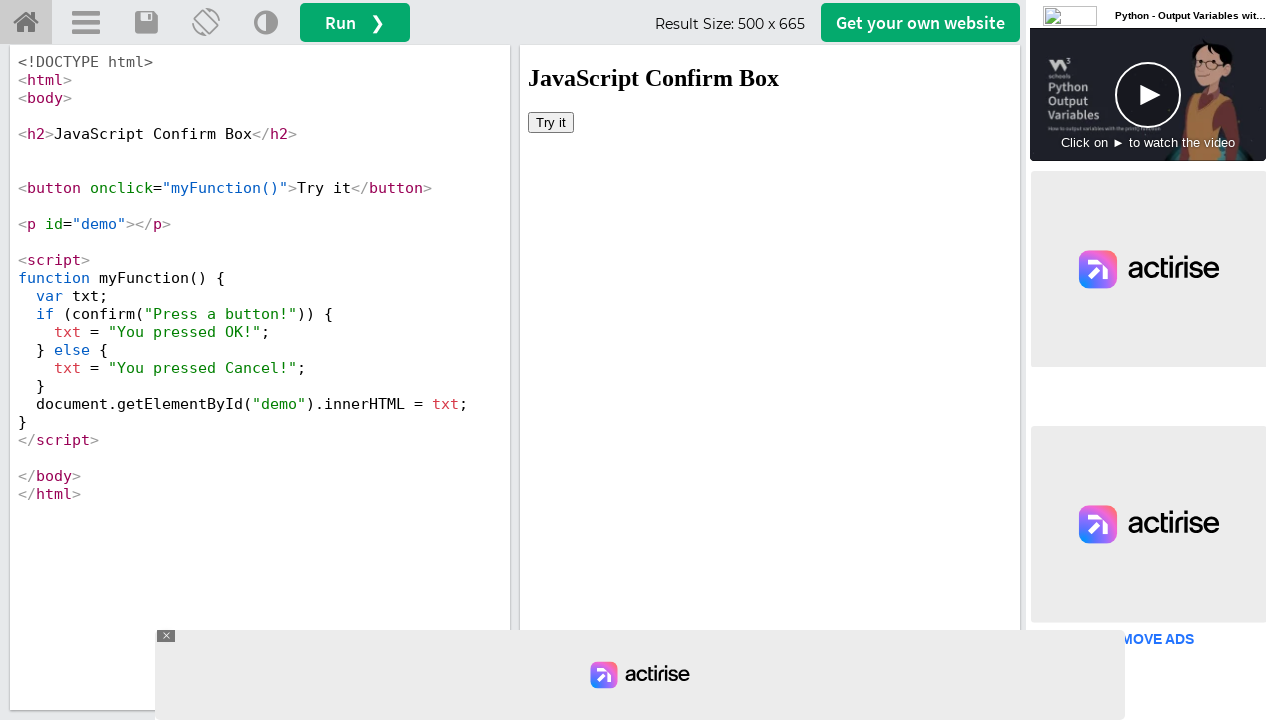

Located iframe with id 'iframeResult'
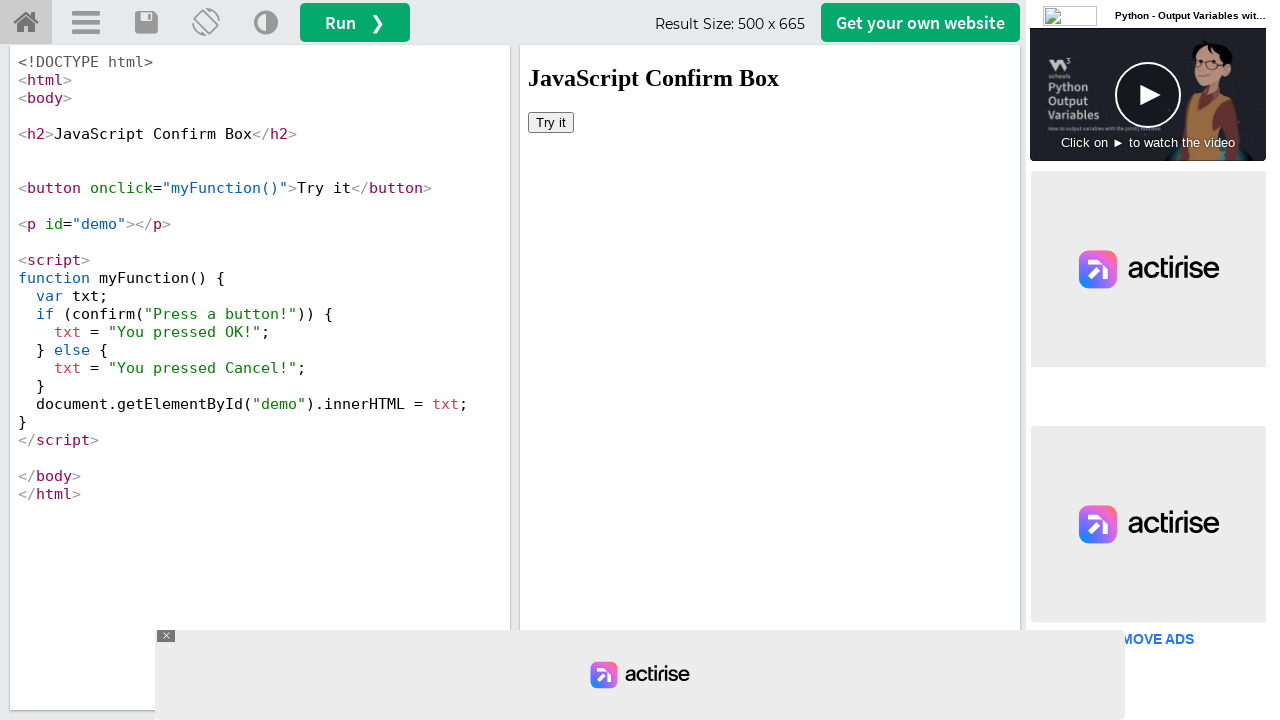

Clicked 'Try it' button inside iframe, triggering confirmation alert at (551, 122) on #iframeResult >> internal:control=enter-frame >> button:text('Try it')
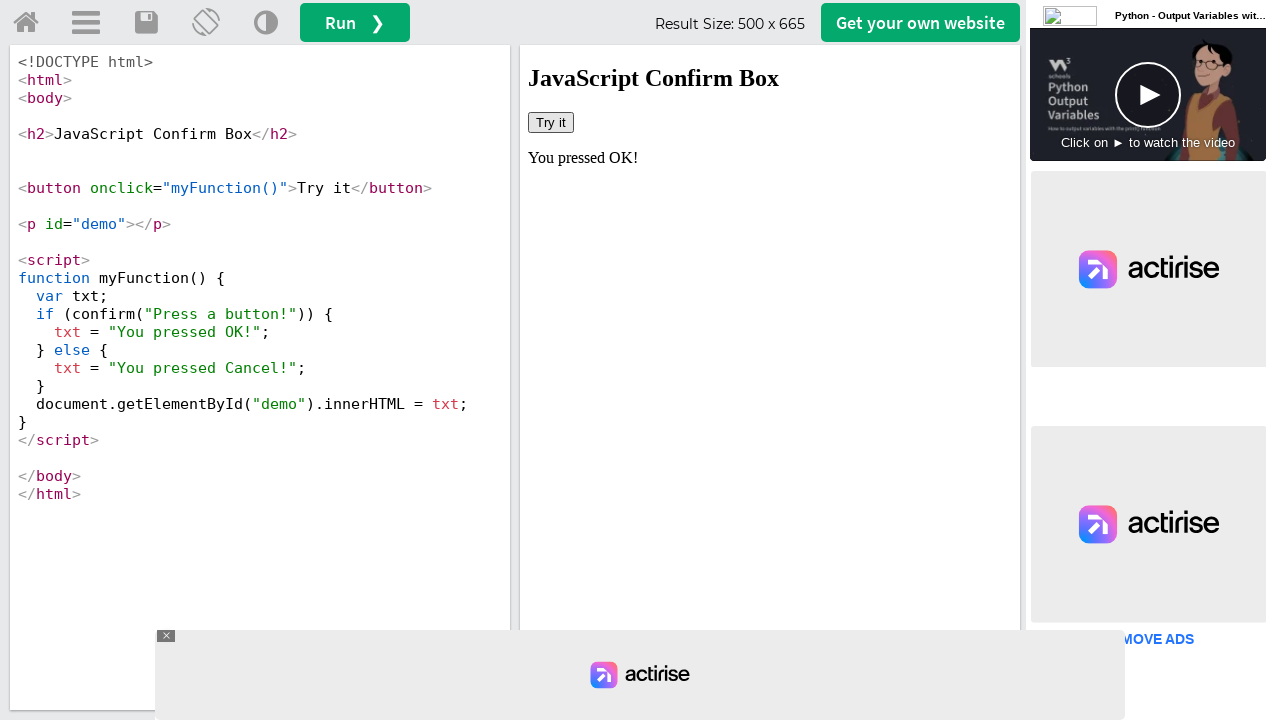

Waited for confirmation dialog to be handled
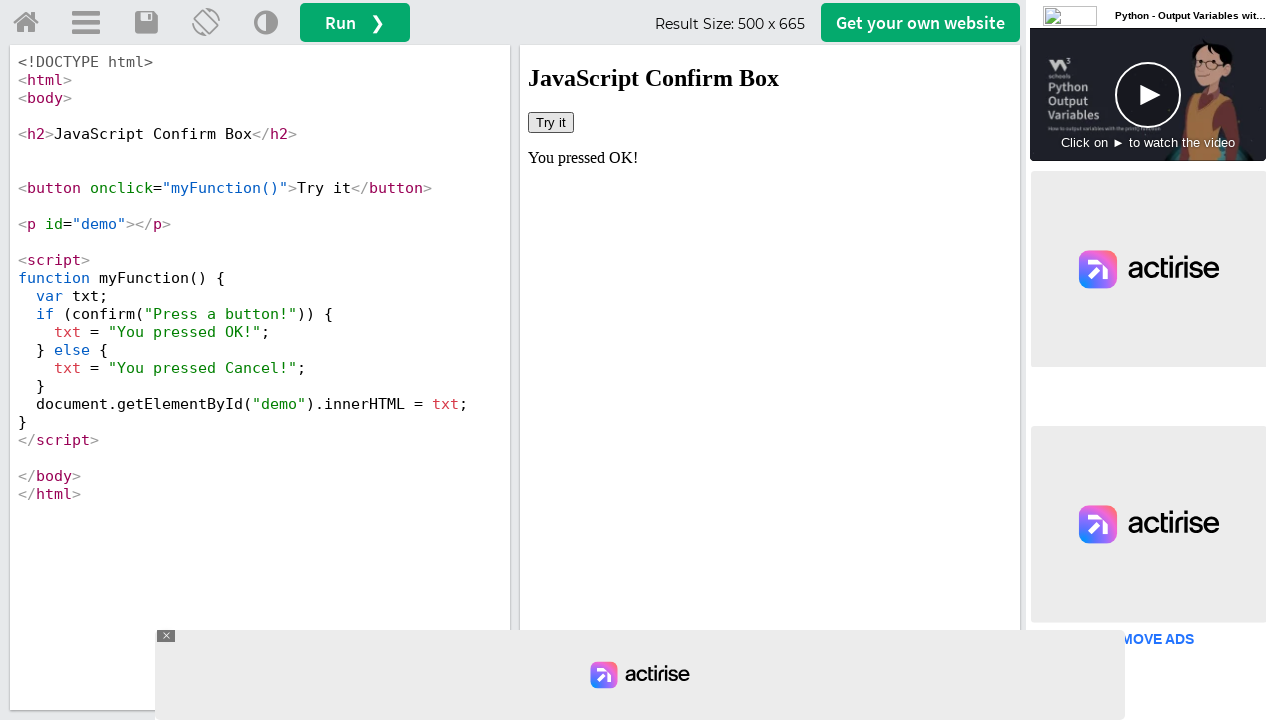

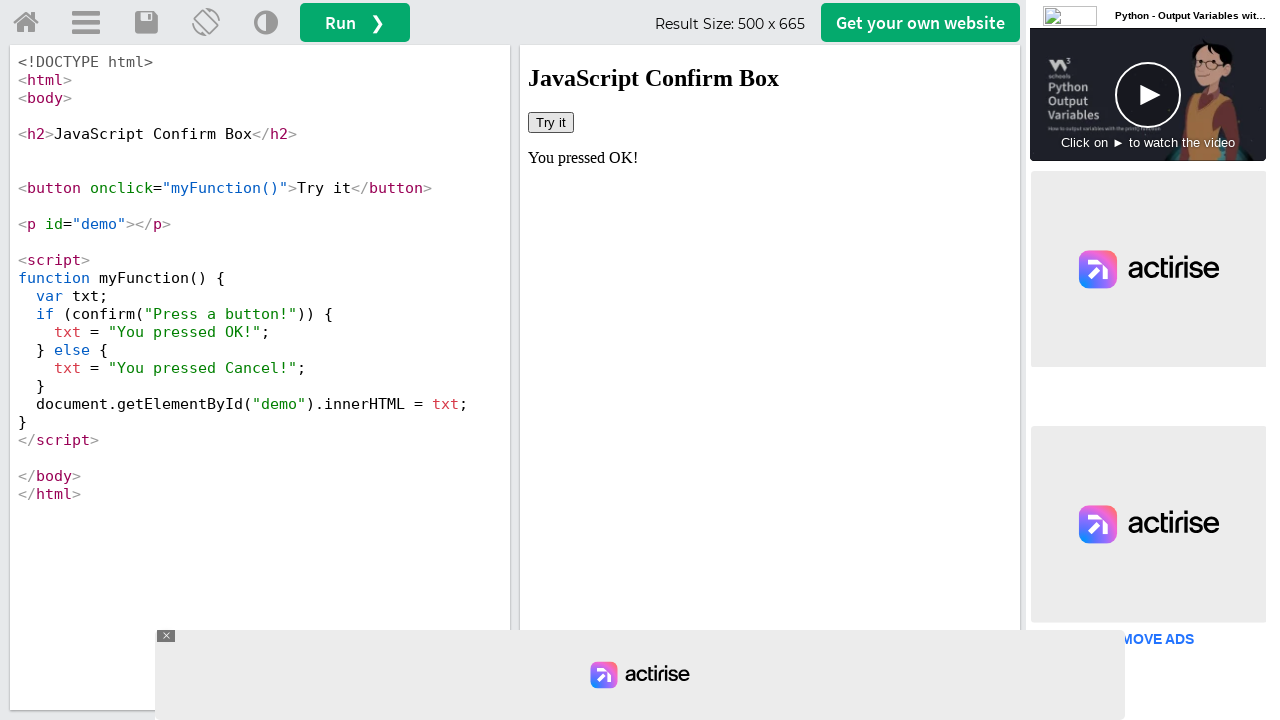